Navigates to Tesla France homepage and verifies the page loads correctly by checking for expected page title

Starting URL: https://www.tesla.com/fr_FR/

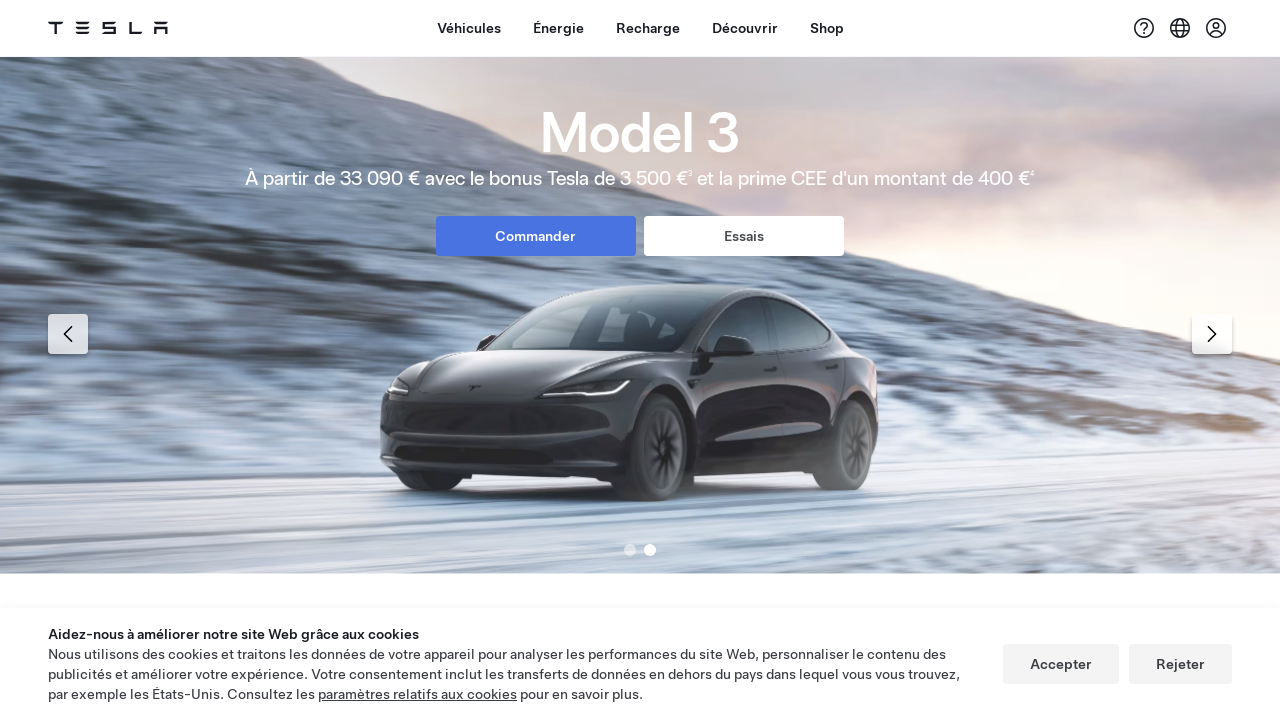

Waited for page DOM content to load on Tesla France homepage
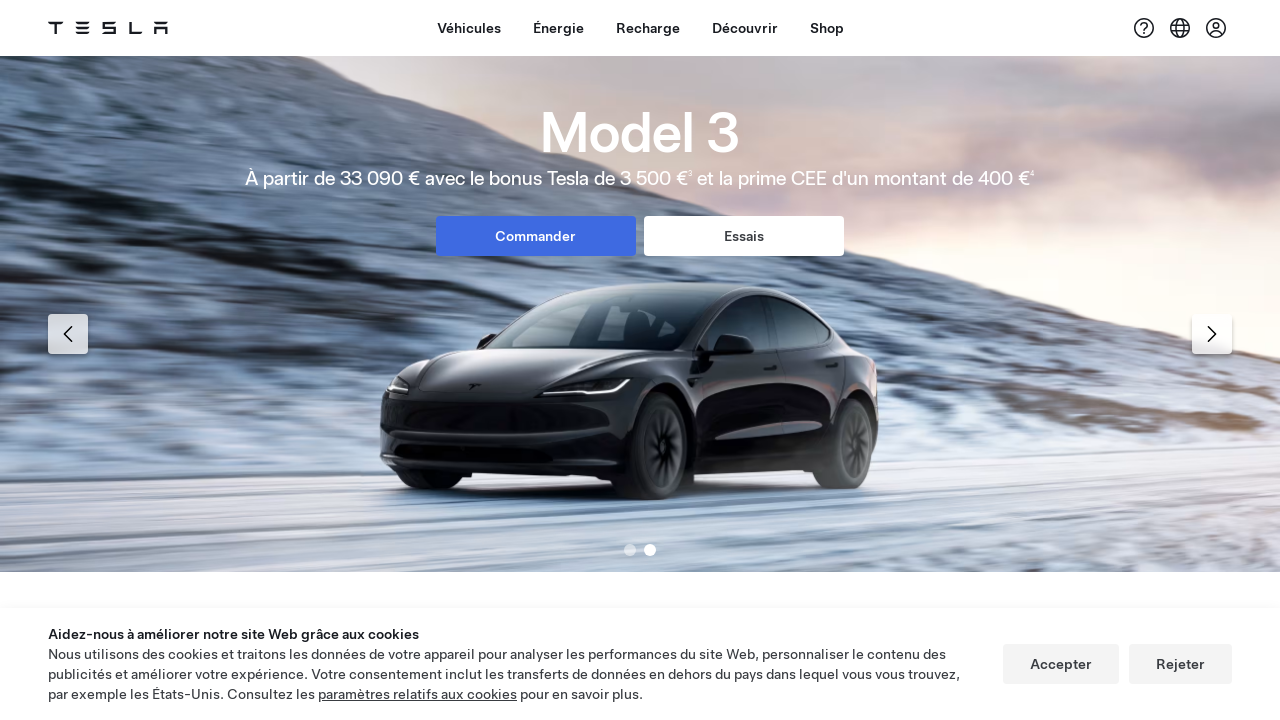

Verified page title contains 'Tesla'
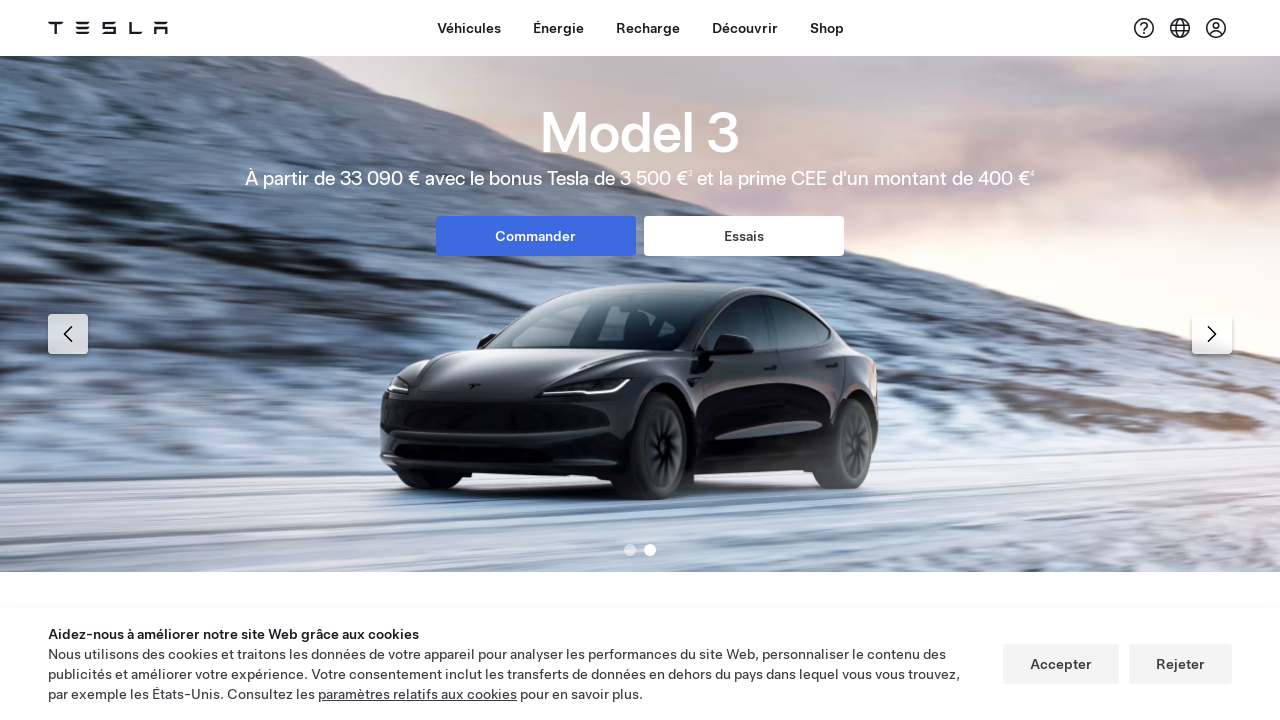

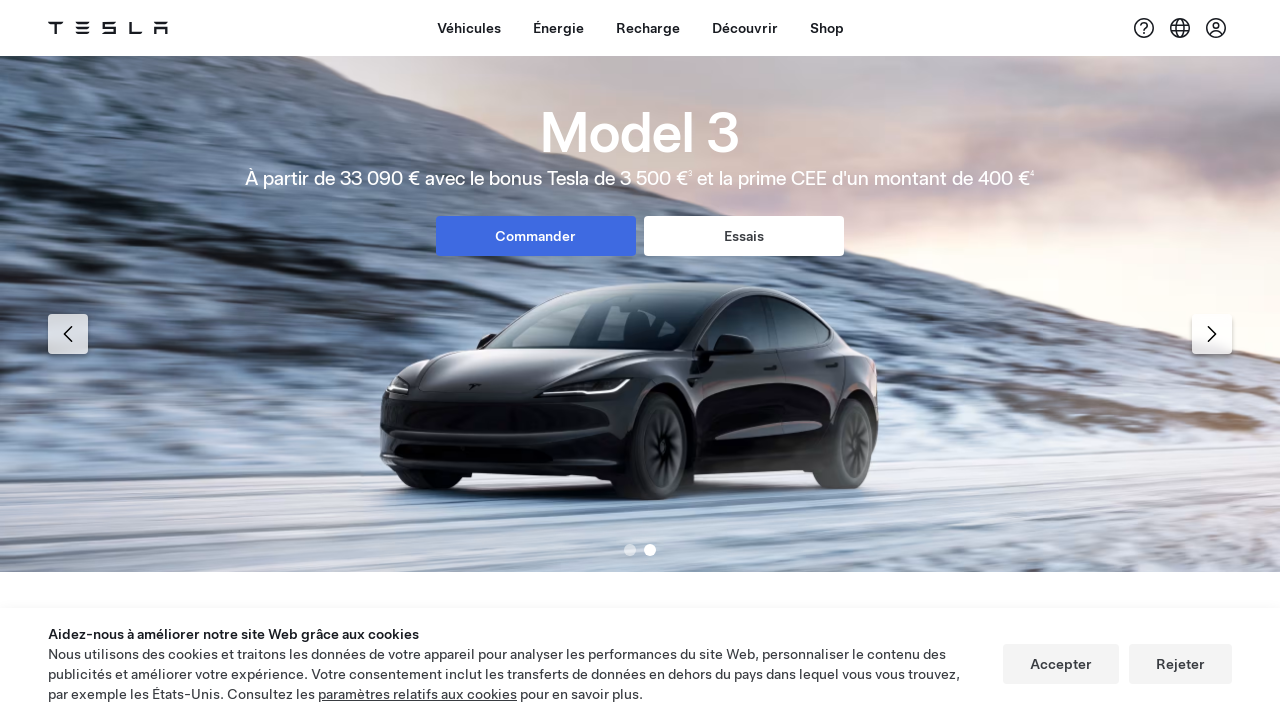